Tests iframe navigation on Rediff website by switching between iframes, interacting with content inside an iframe, then returning to the main page to click a sports link.

Starting URL: https://www.rediff.com/

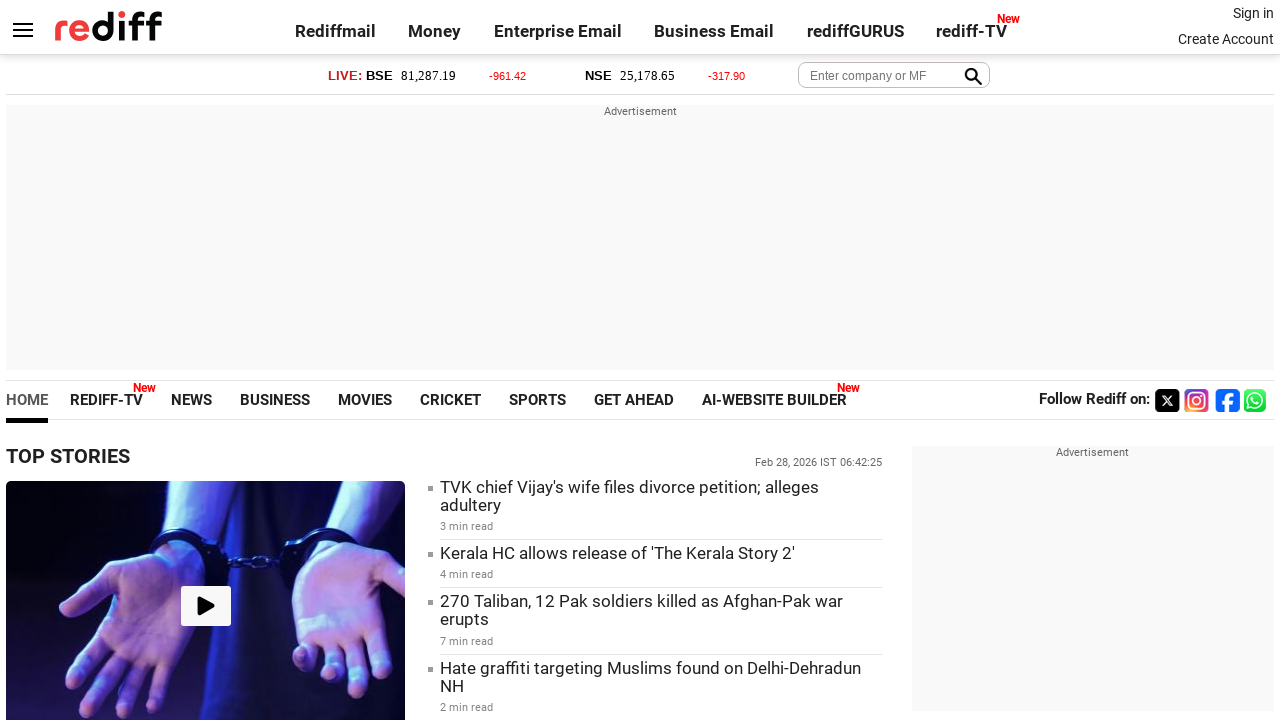

Located first iframe on the page
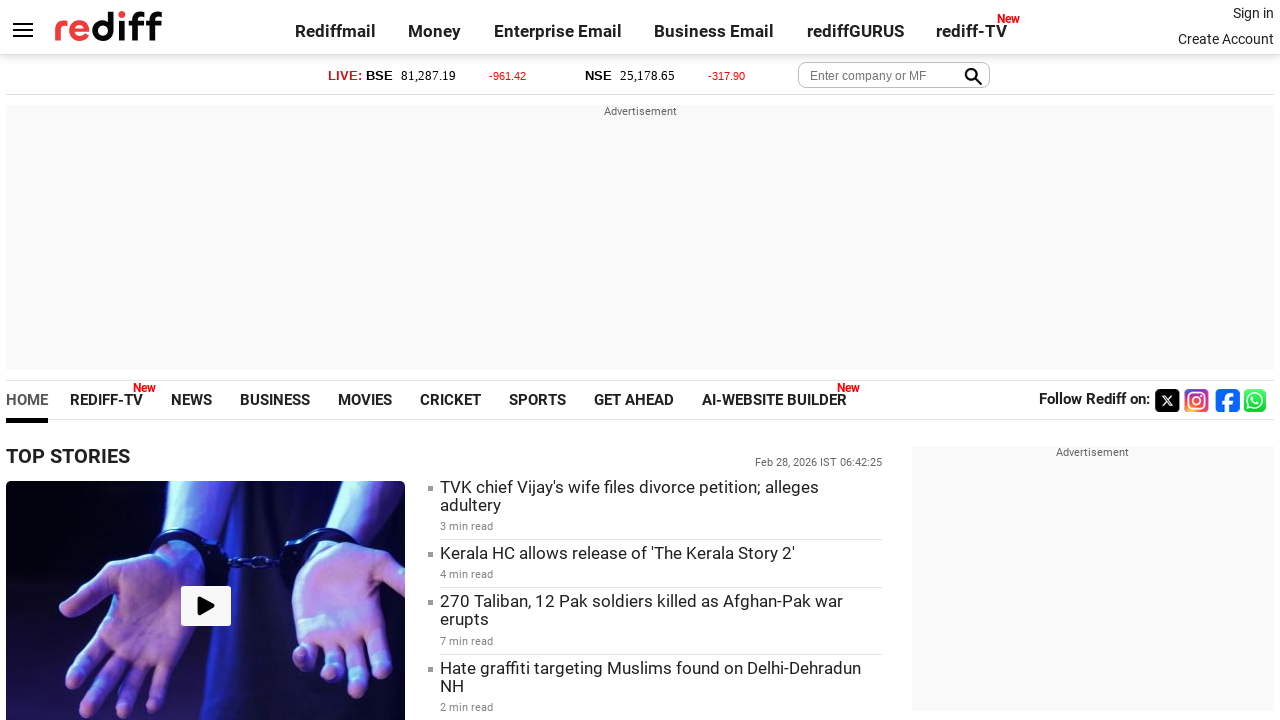

Located iframe with name 'moneyiframe'
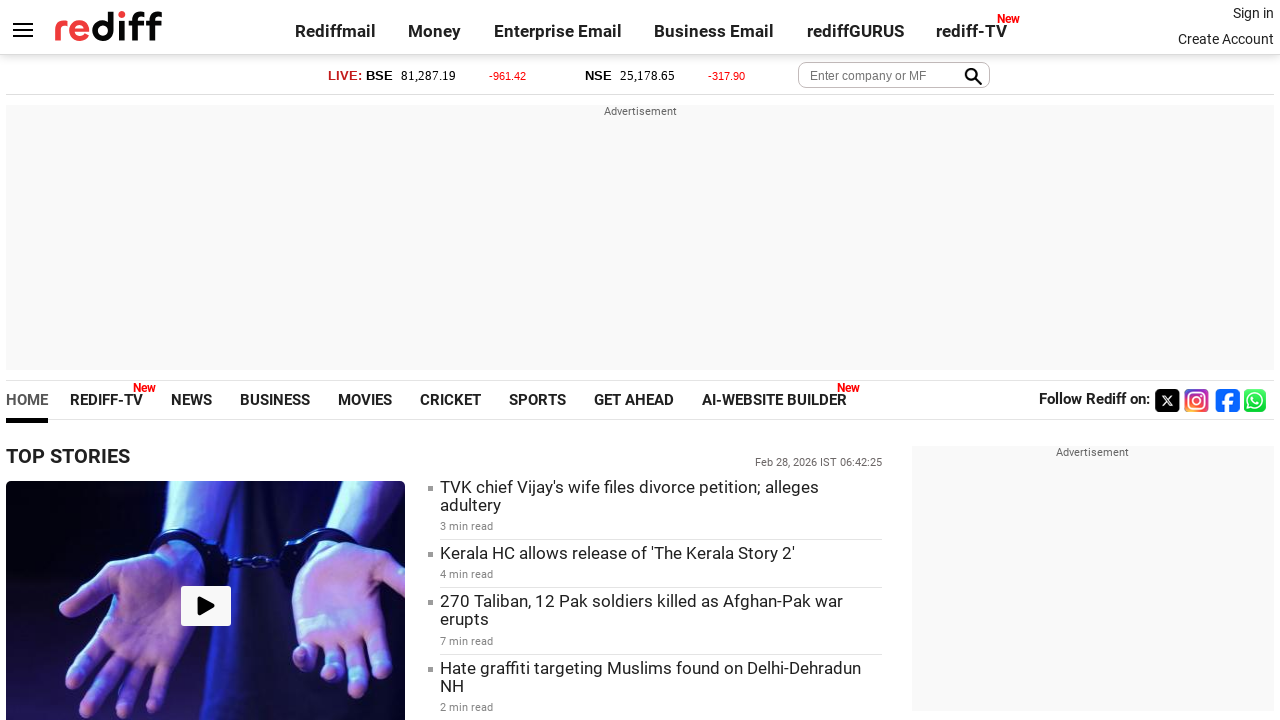

NSE index element loaded inside the money iframe
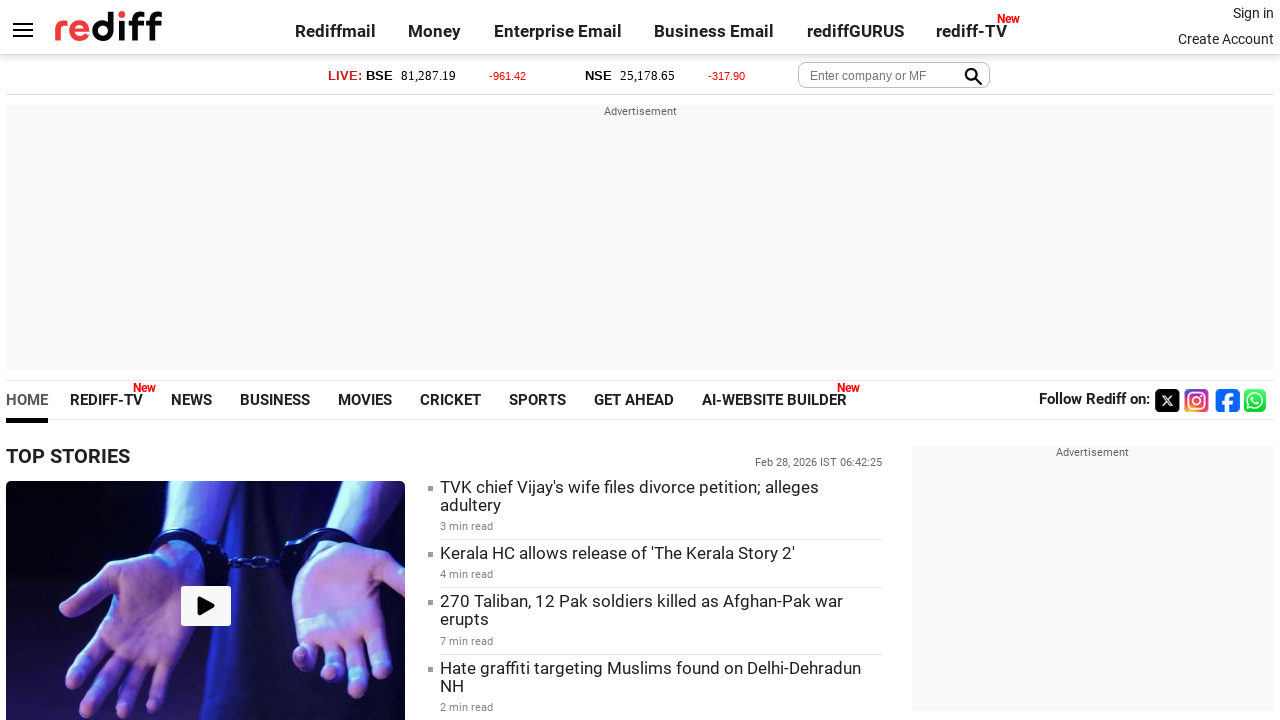

Located NSE index element in the money iframe
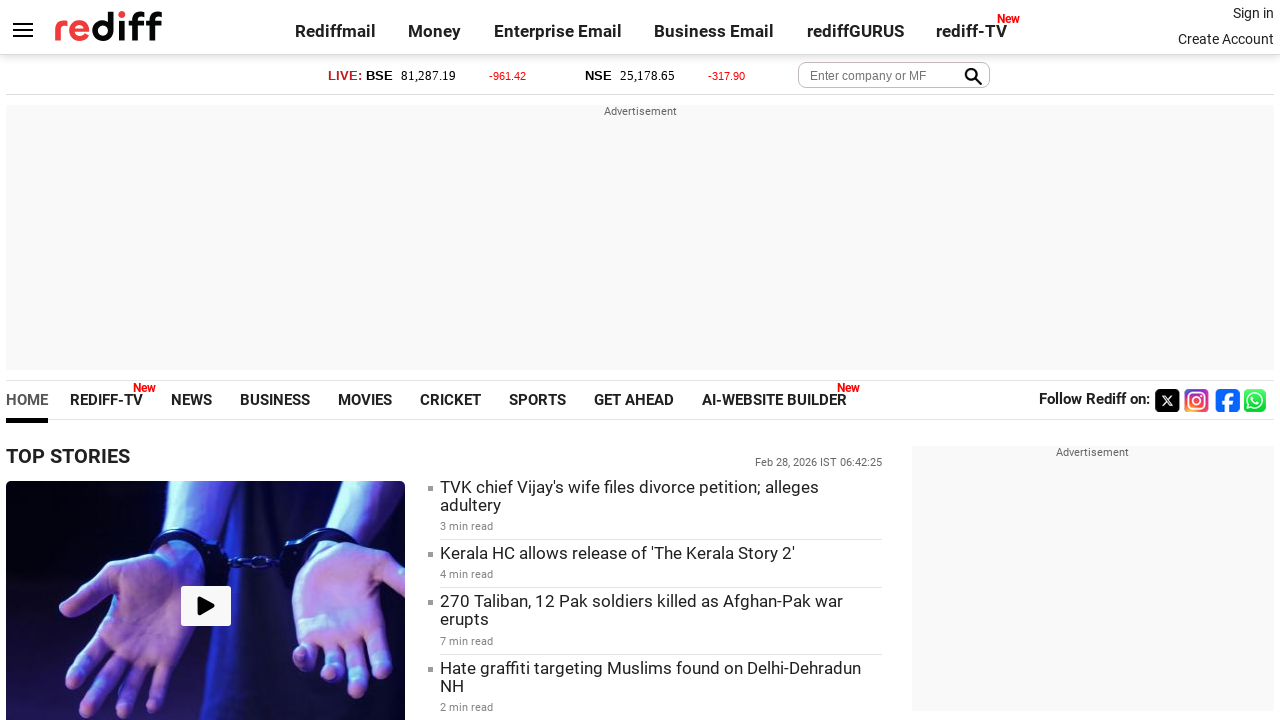

Retrieved text content from NSE index element to verify iframe access
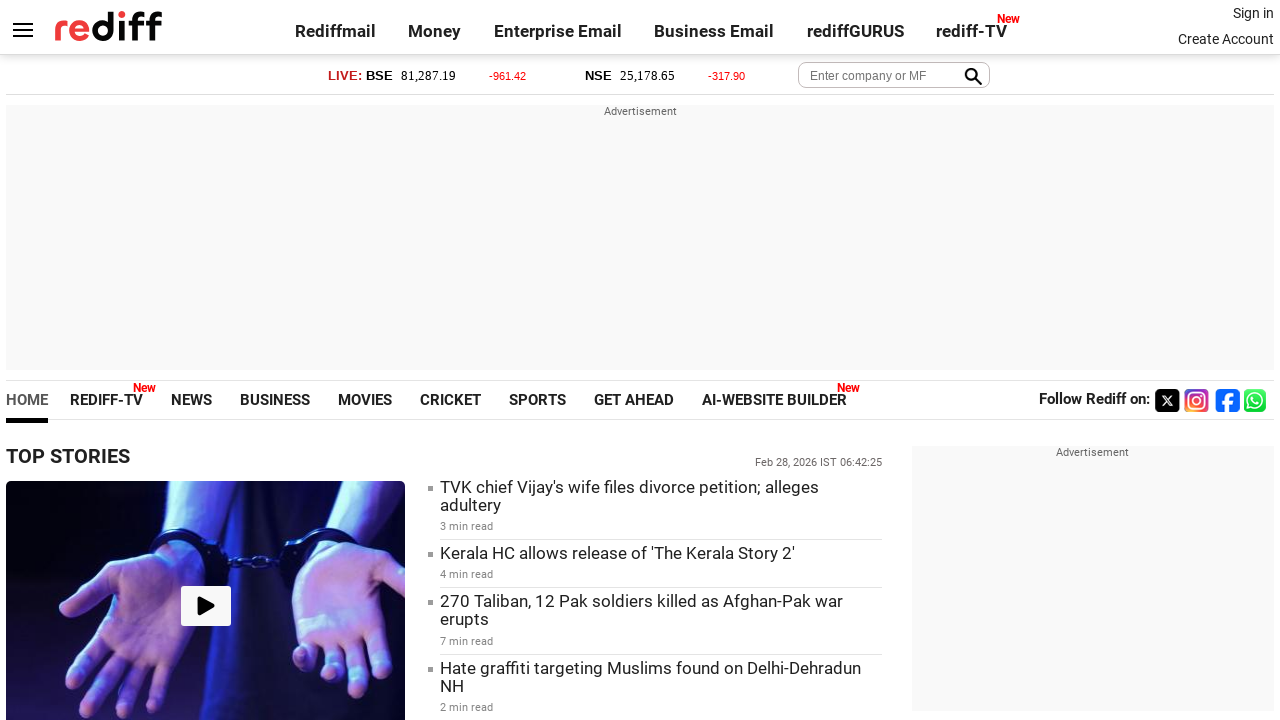

Clicked on sports link on main page after exiting iframe at (538, 400) on a:text('sports')
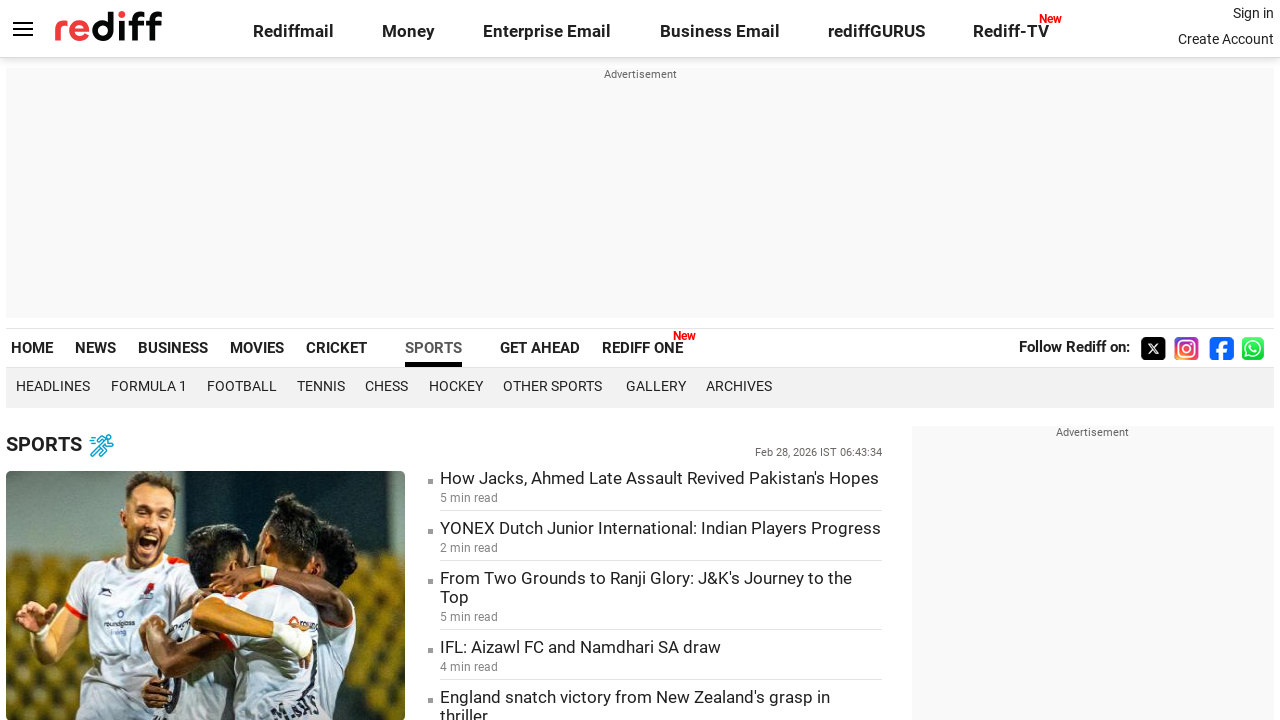

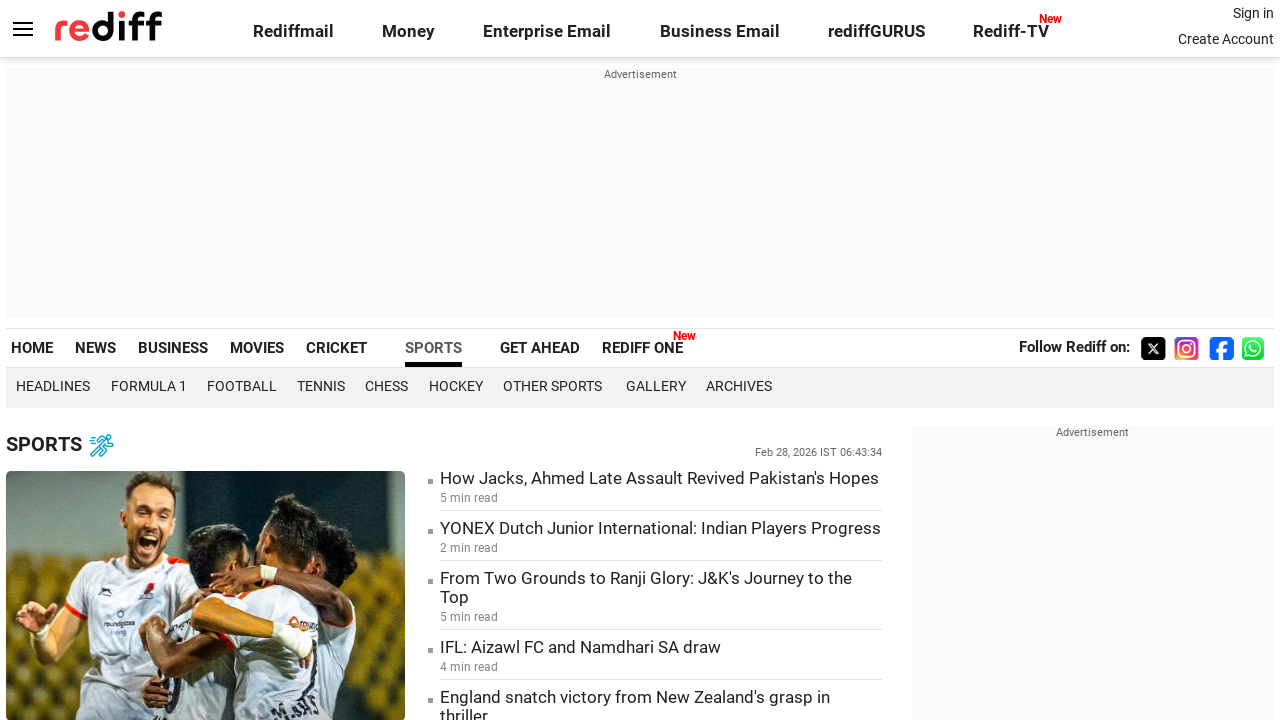